Verifies that payment system logos (Visa, MasterCard, Belcard) are present on the MTS Belarus homepage

Starting URL: https://www.mts.by/

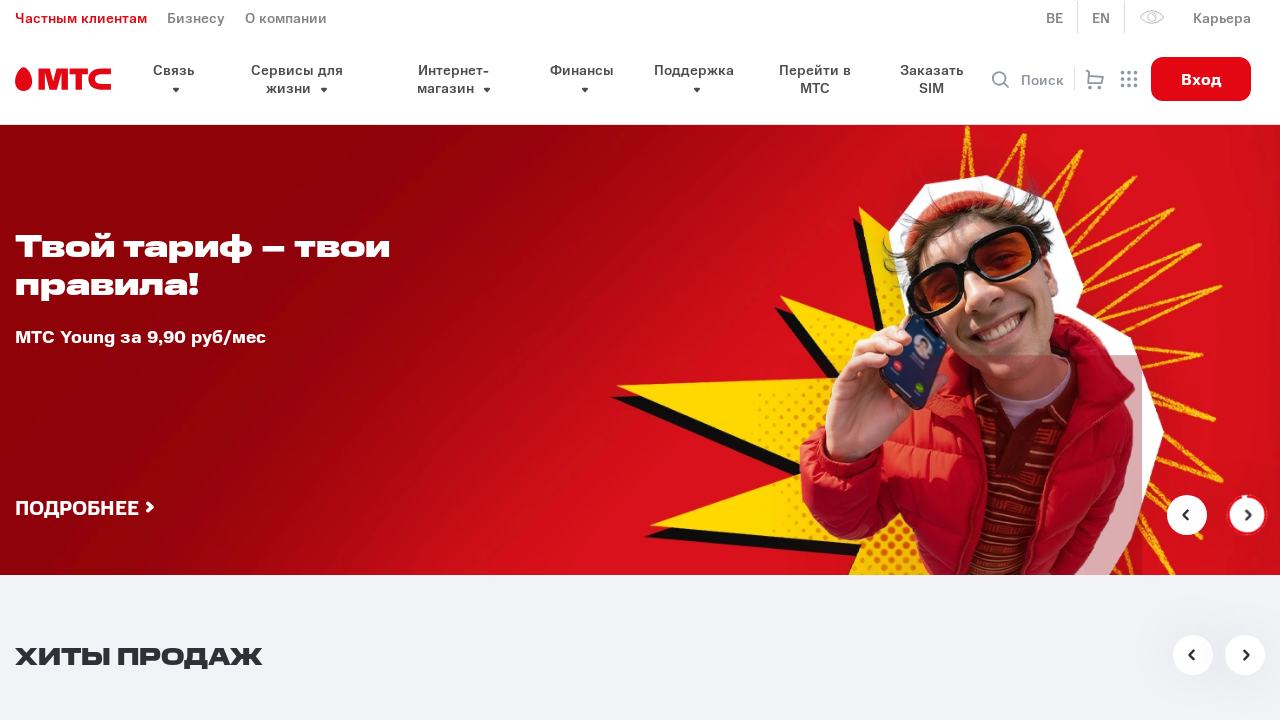

Located Visa logo element
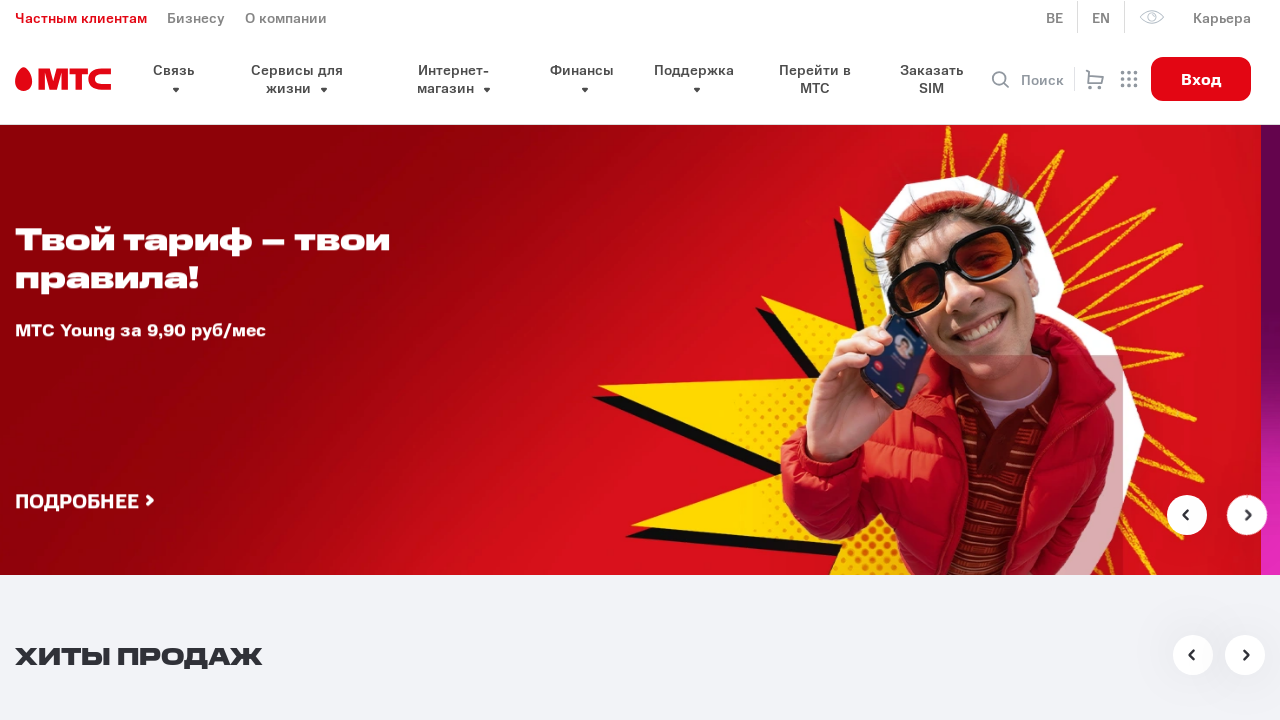

Waited for Visa logo to appear on page
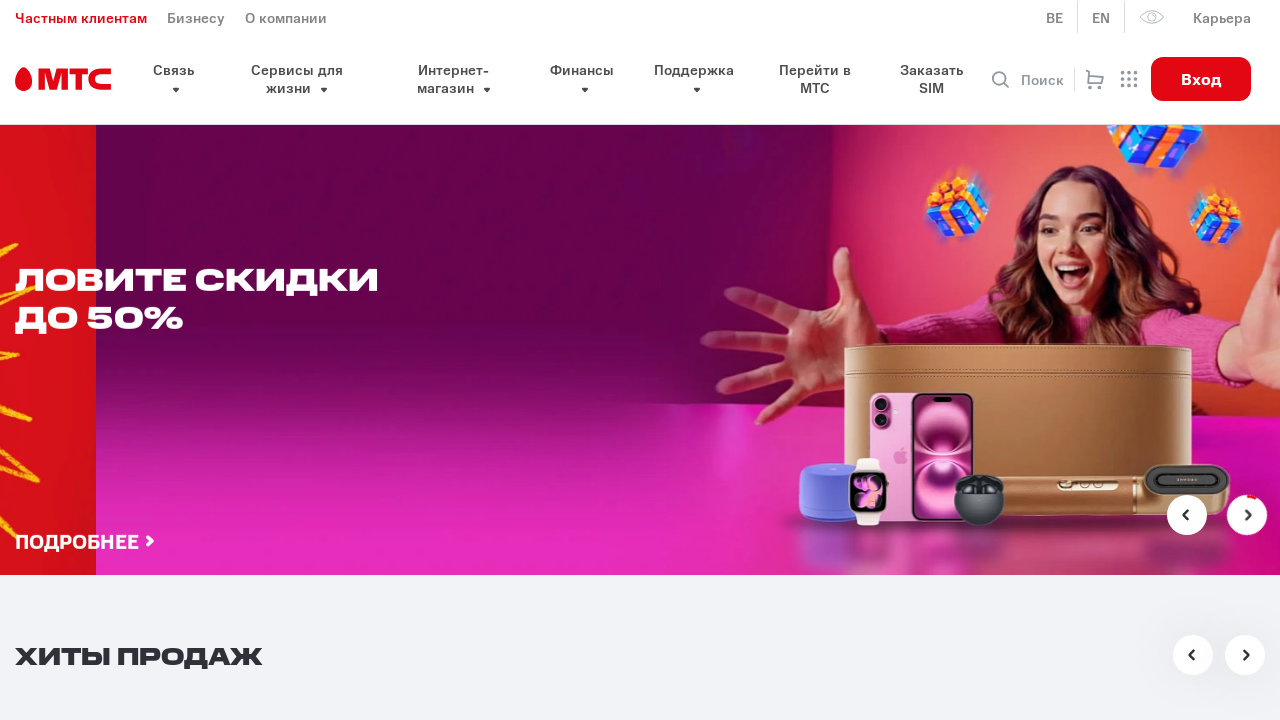

Located Verified By Visa logo element
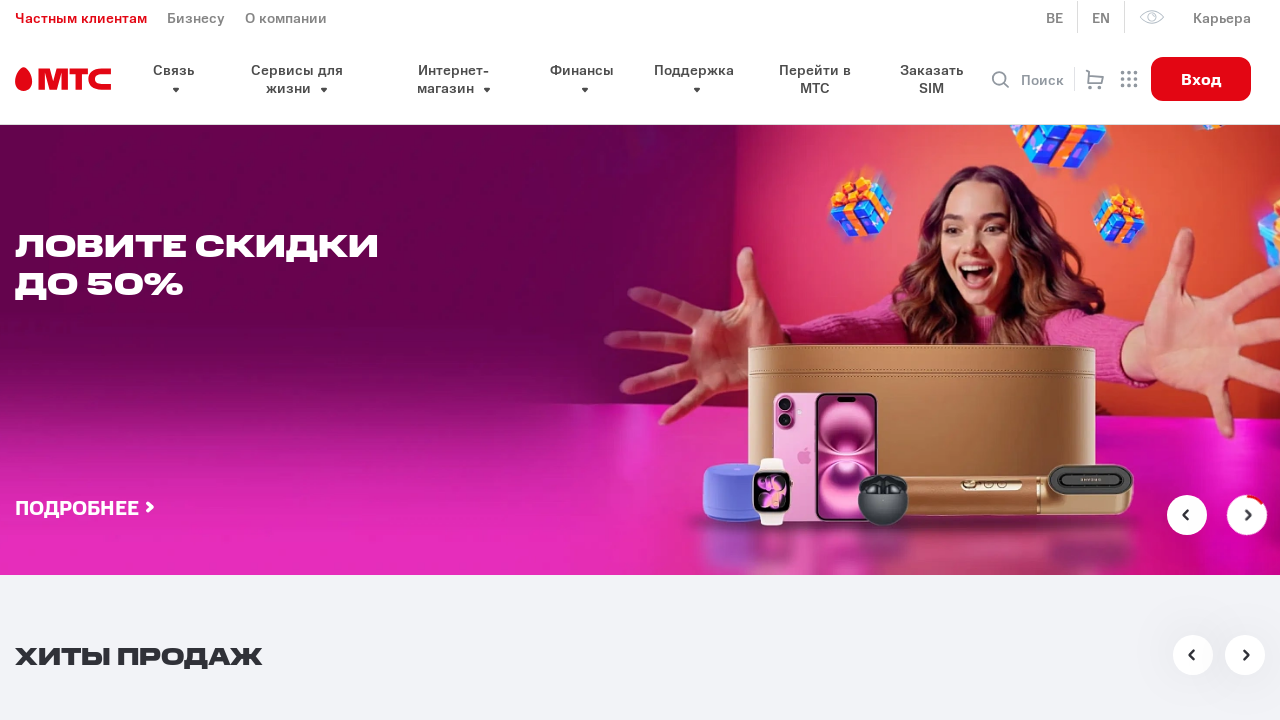

Located MasterCard logo element
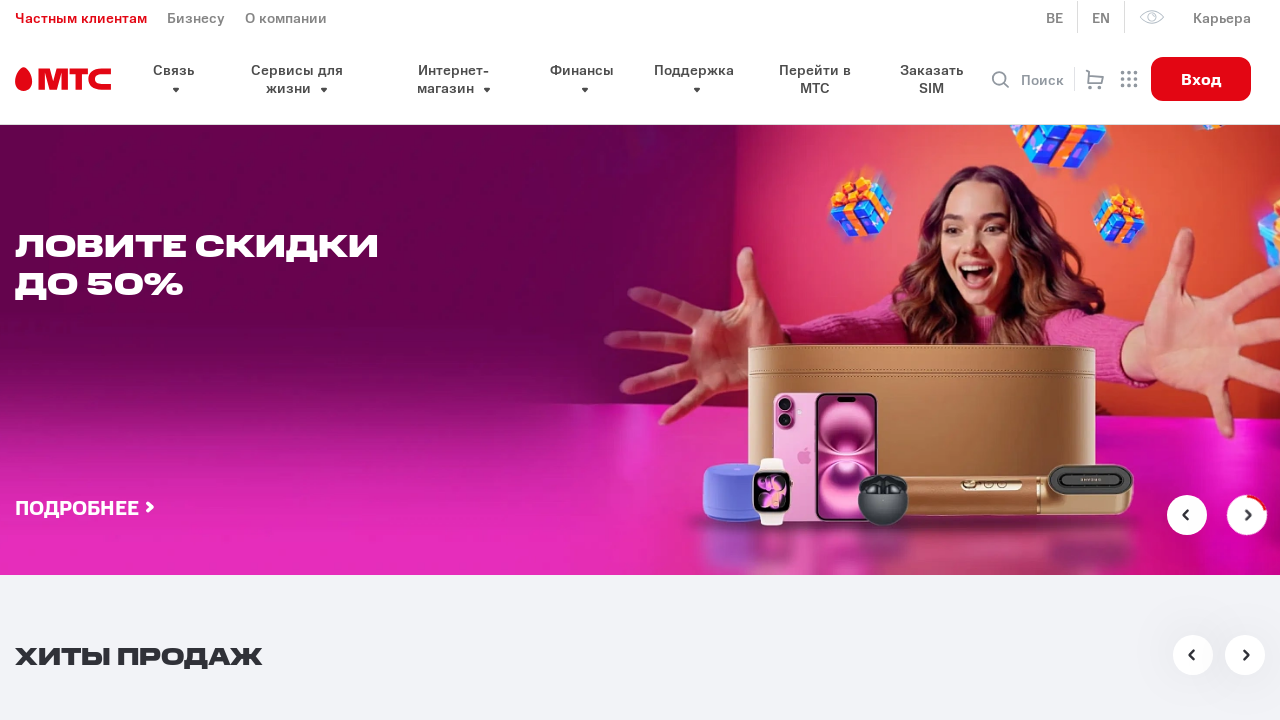

Located MasterCard Secure Code logo element
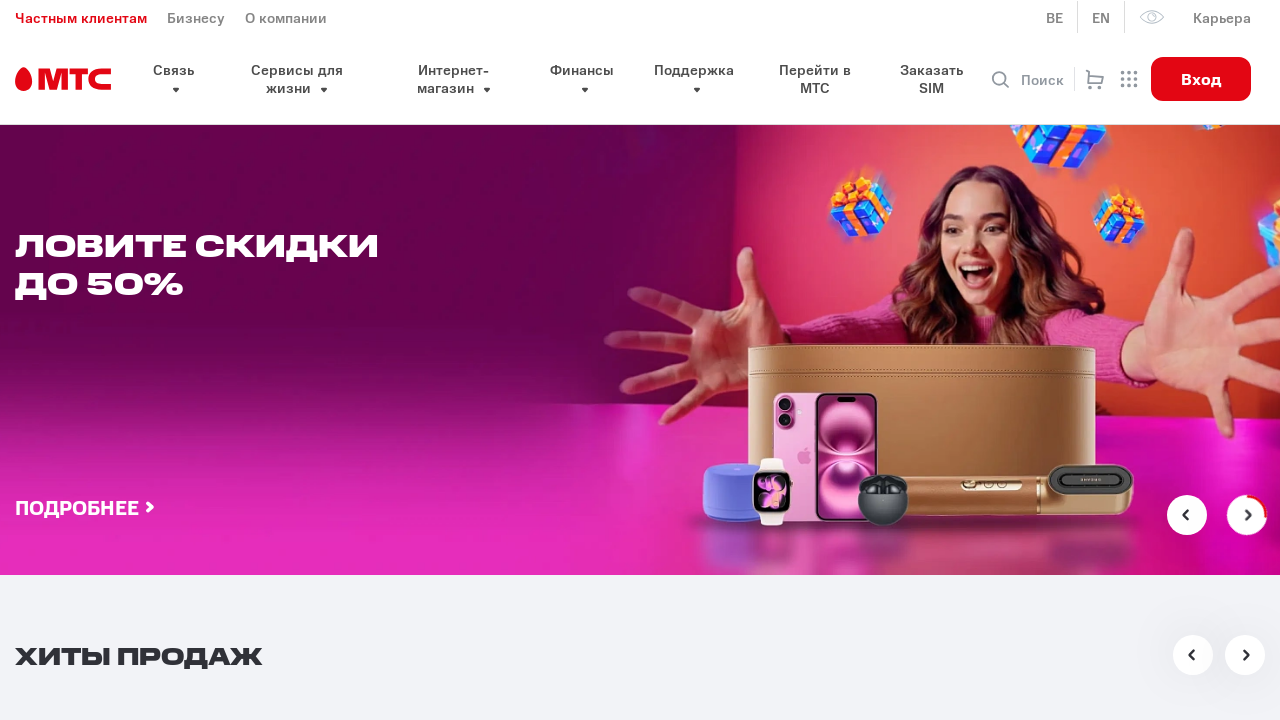

Located Belcard logo element
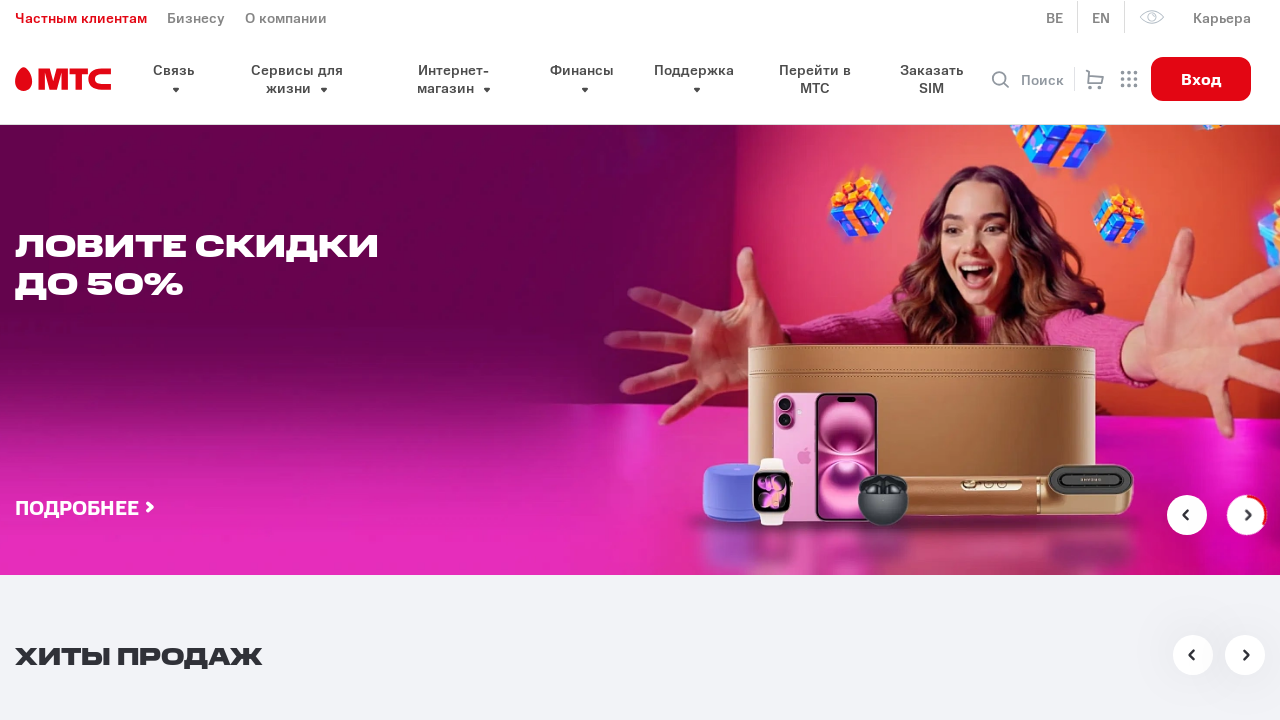

Verified Visa logo is visible
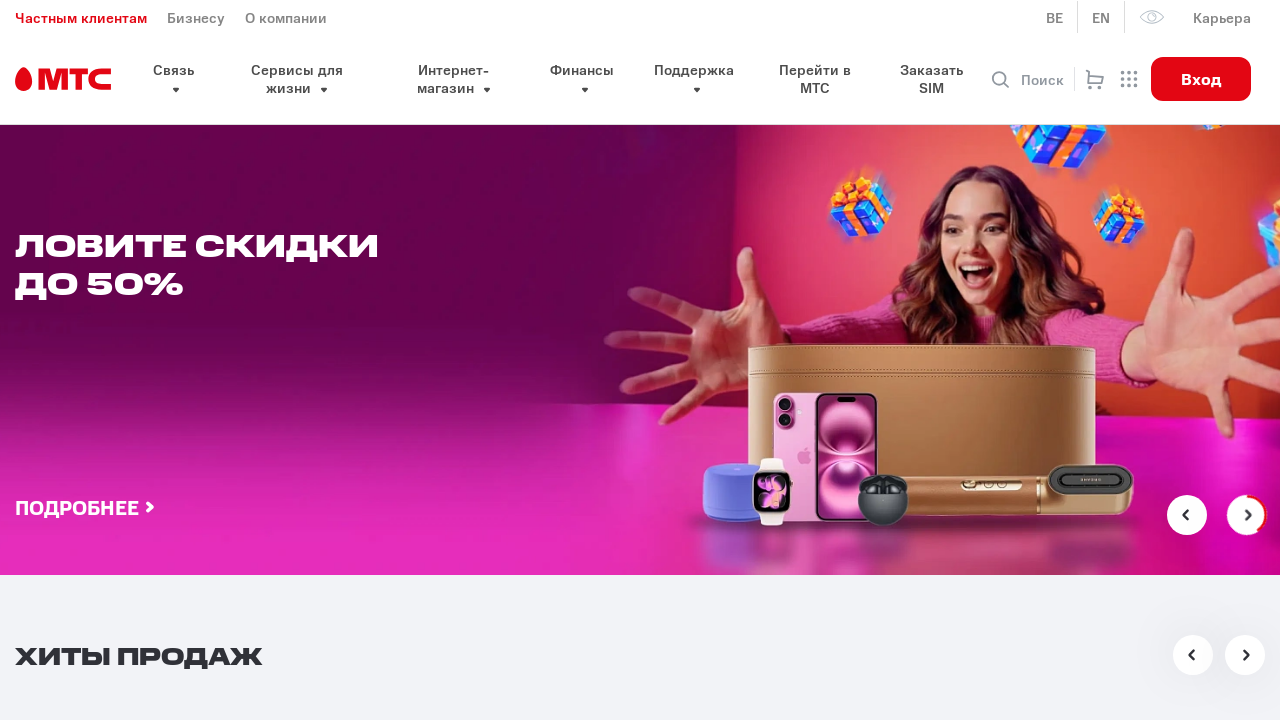

Verified Verified By Visa logo is visible
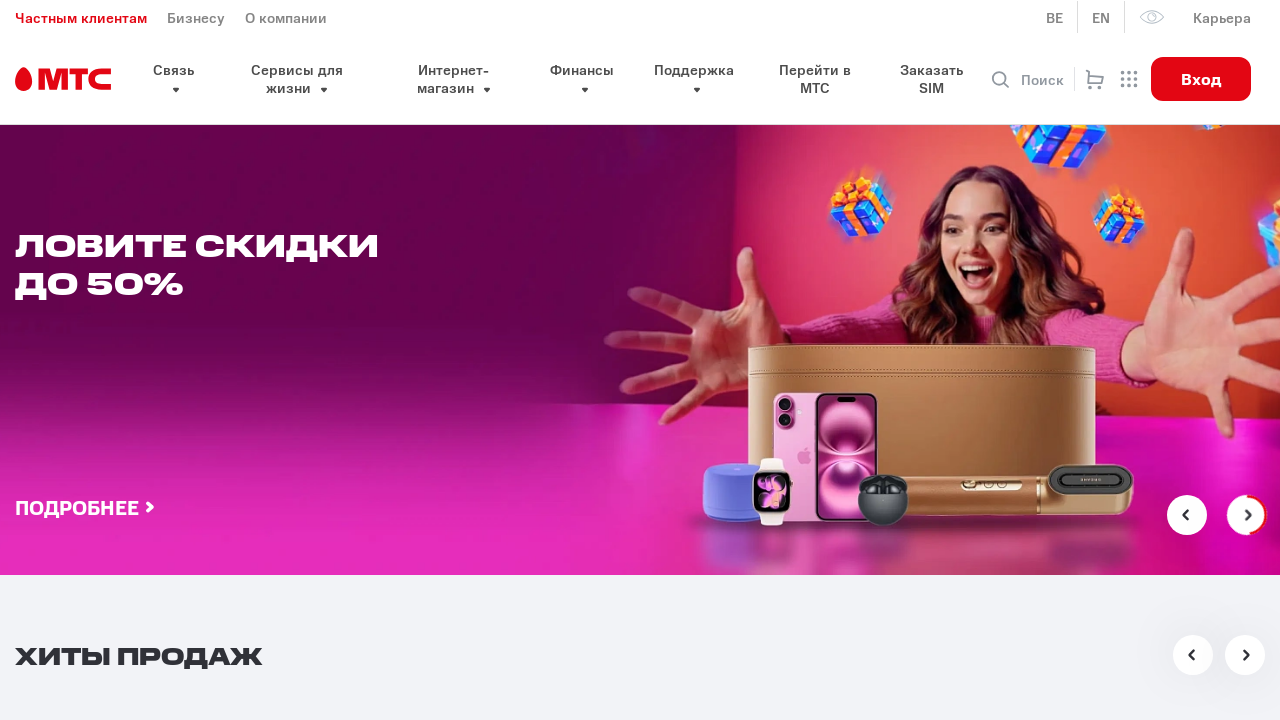

Verified MasterCard logo is visible
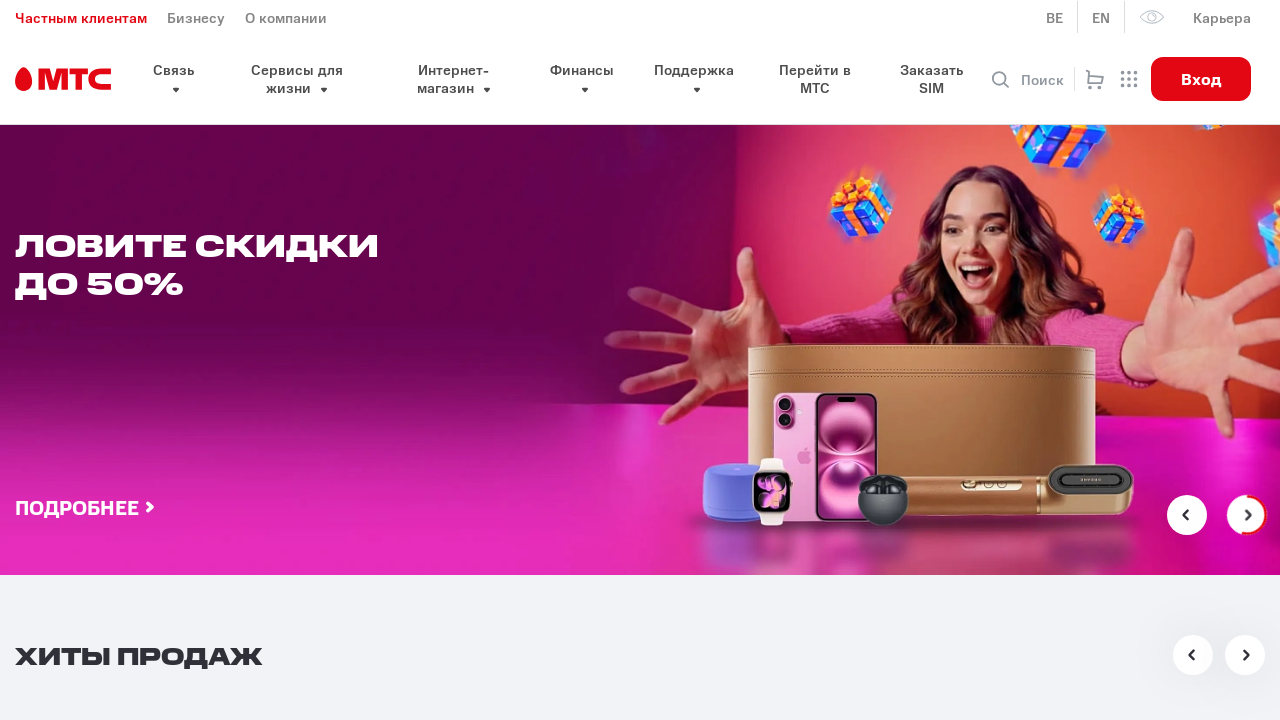

Verified MasterCard Secure Code logo is visible
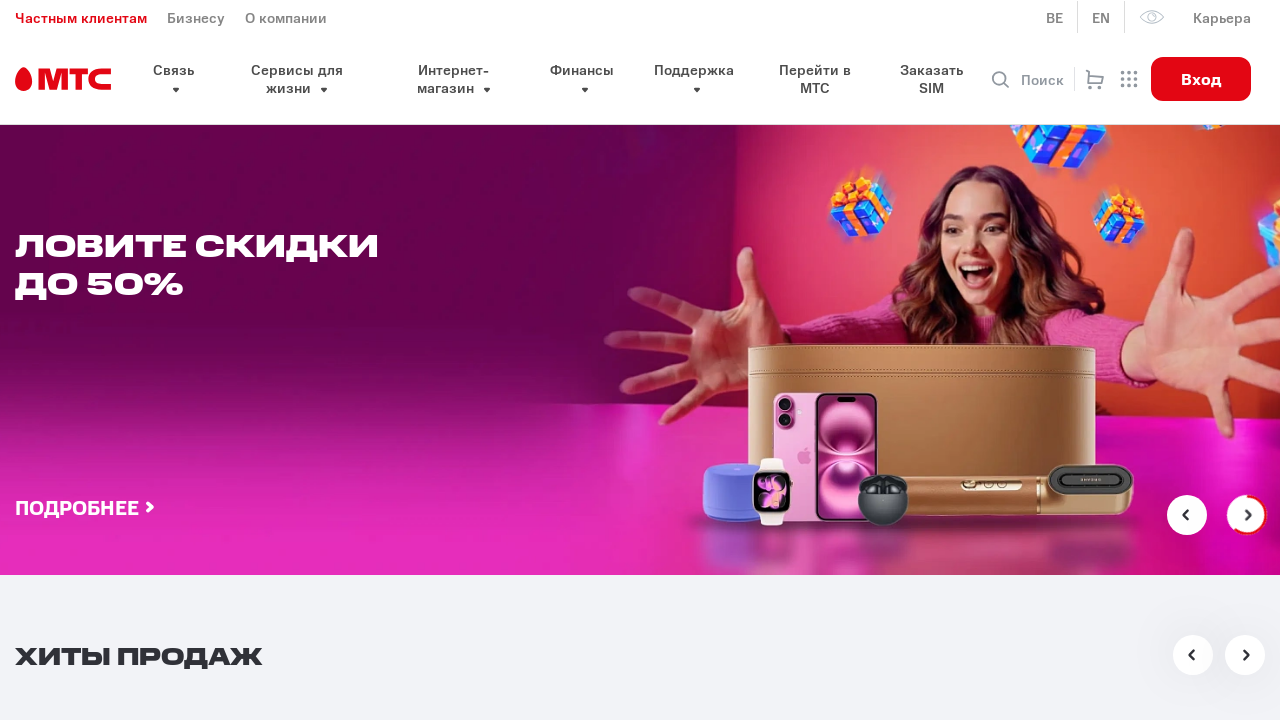

Verified Belcard logo is visible
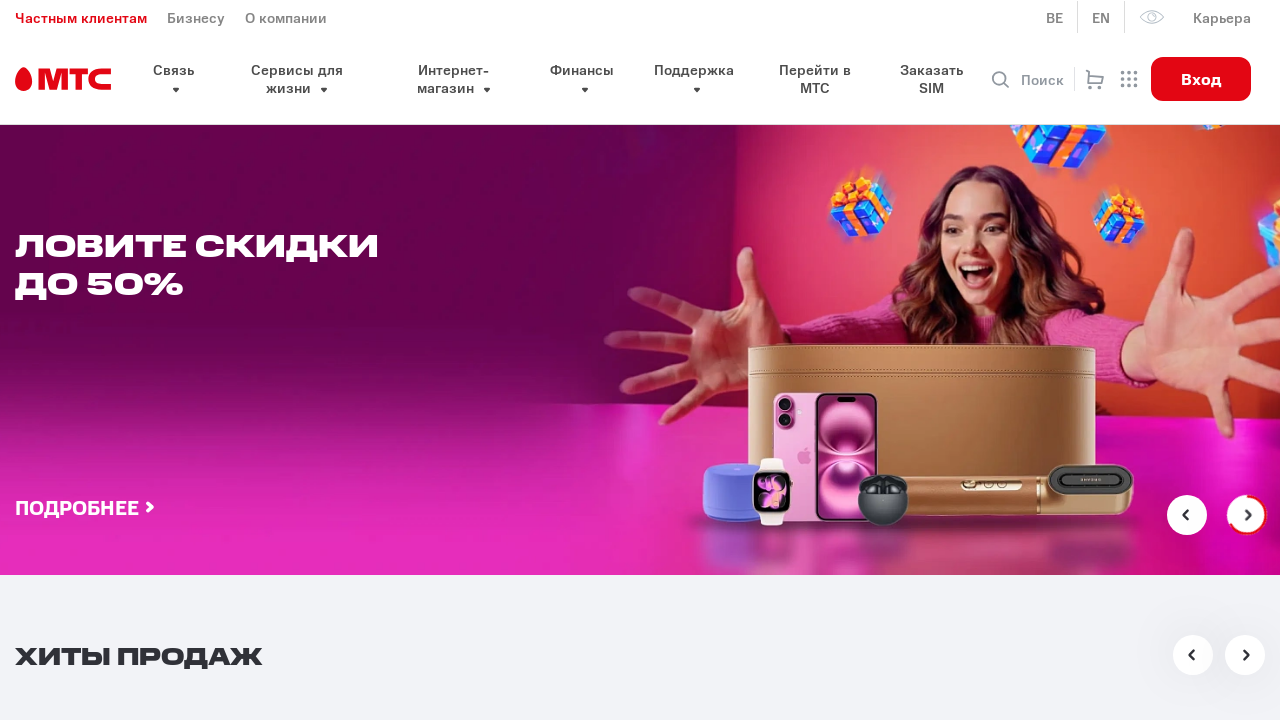

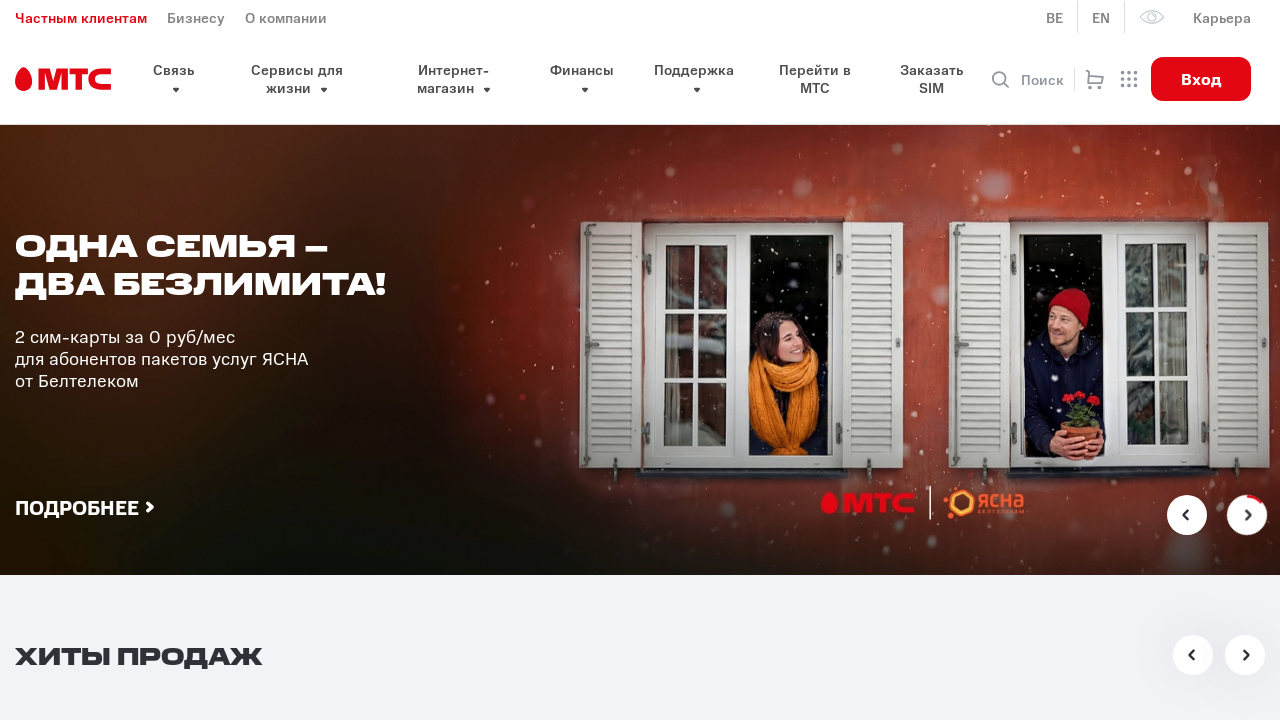